Navigates to a YouTube playlist page and clicks on the first video title to play it

Starting URL: https://www.youtube.com/playlist?list=PLOltJHdid0ZWau4Fcl31o1AElKBYJRpcs

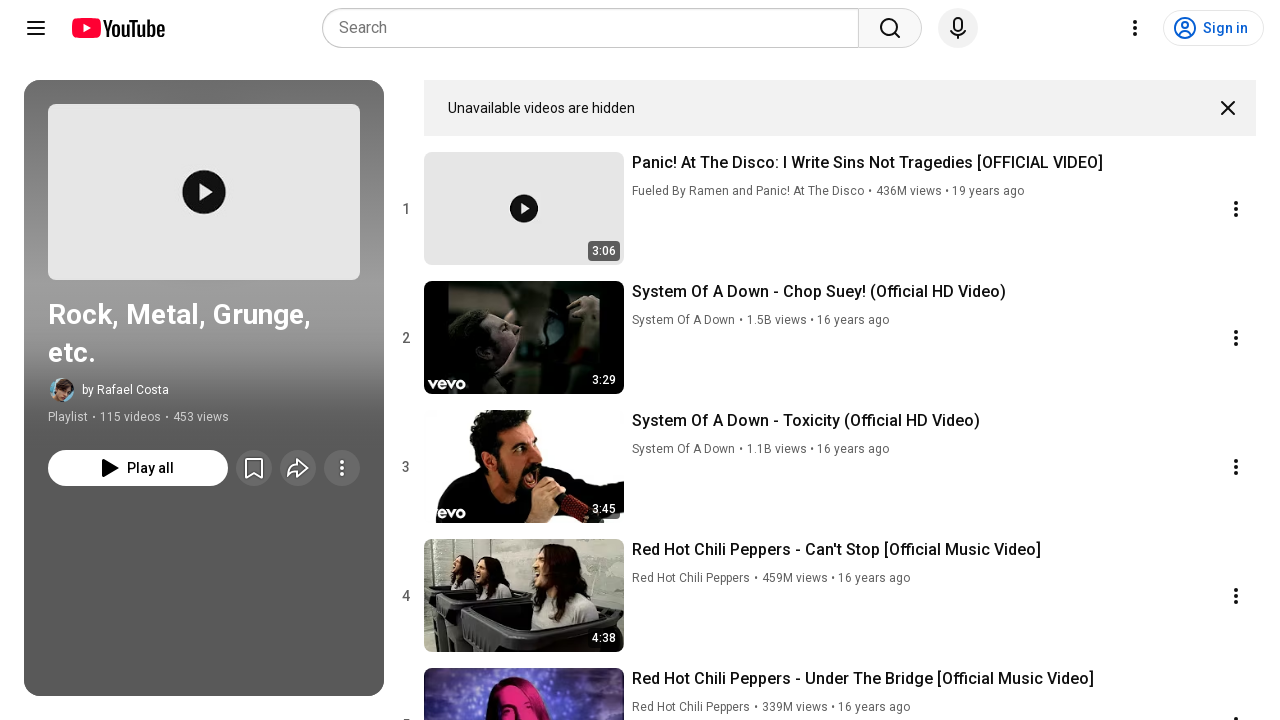

Clicked on the first video title in the YouTube playlist to play it at (924, 163) on #video-title
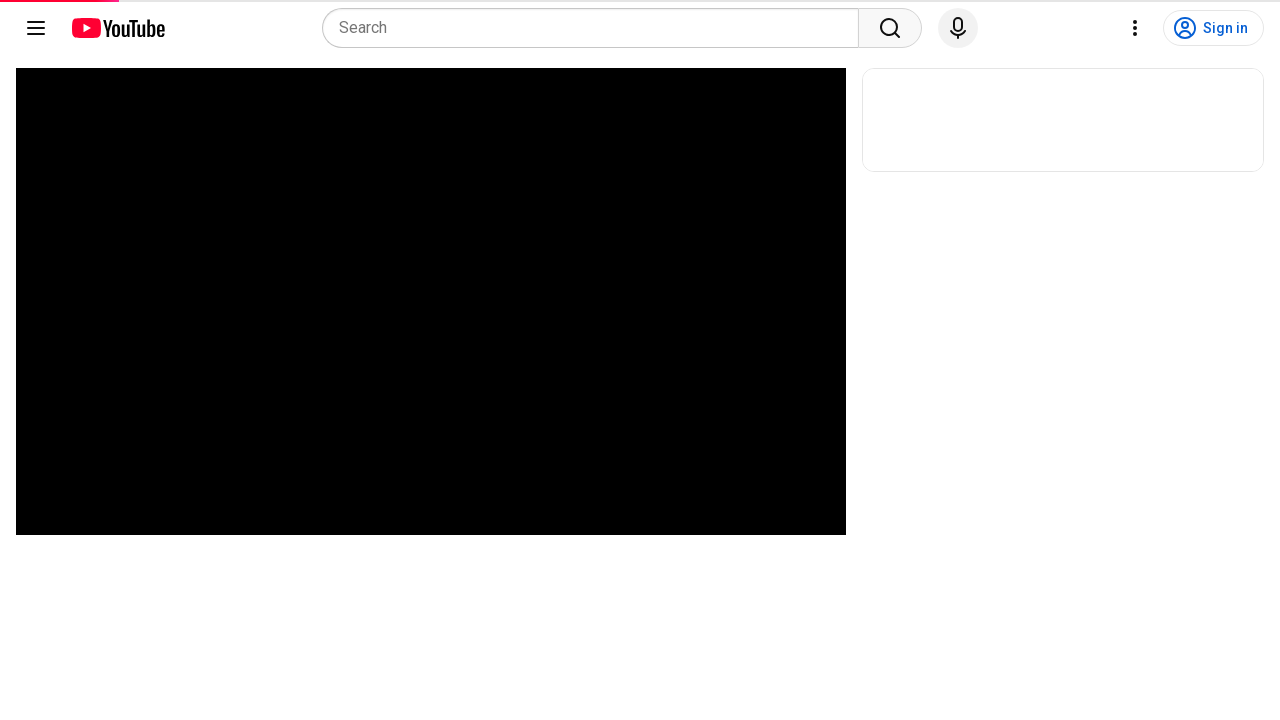

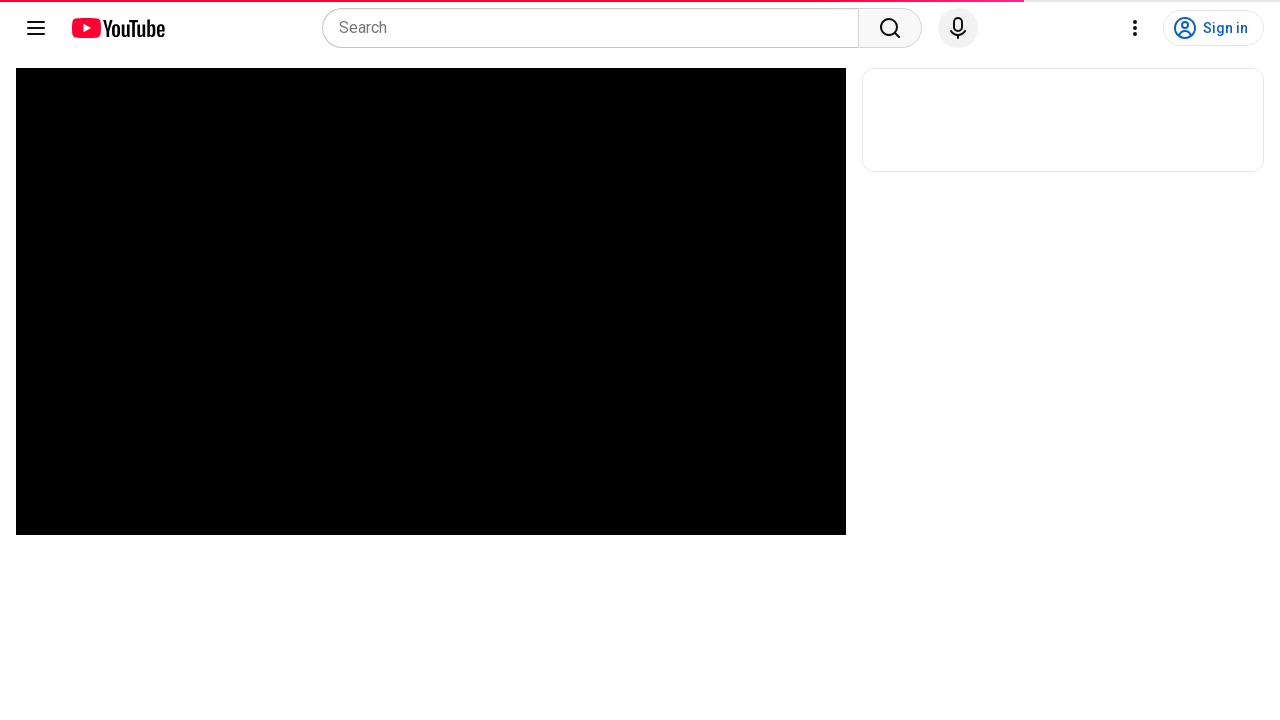